Waits for a price condition to be met, books an item, and solves a mathematical challenge by calculating and submitting the result

Starting URL: http://suninjuly.github.io/explicit_wait2.html

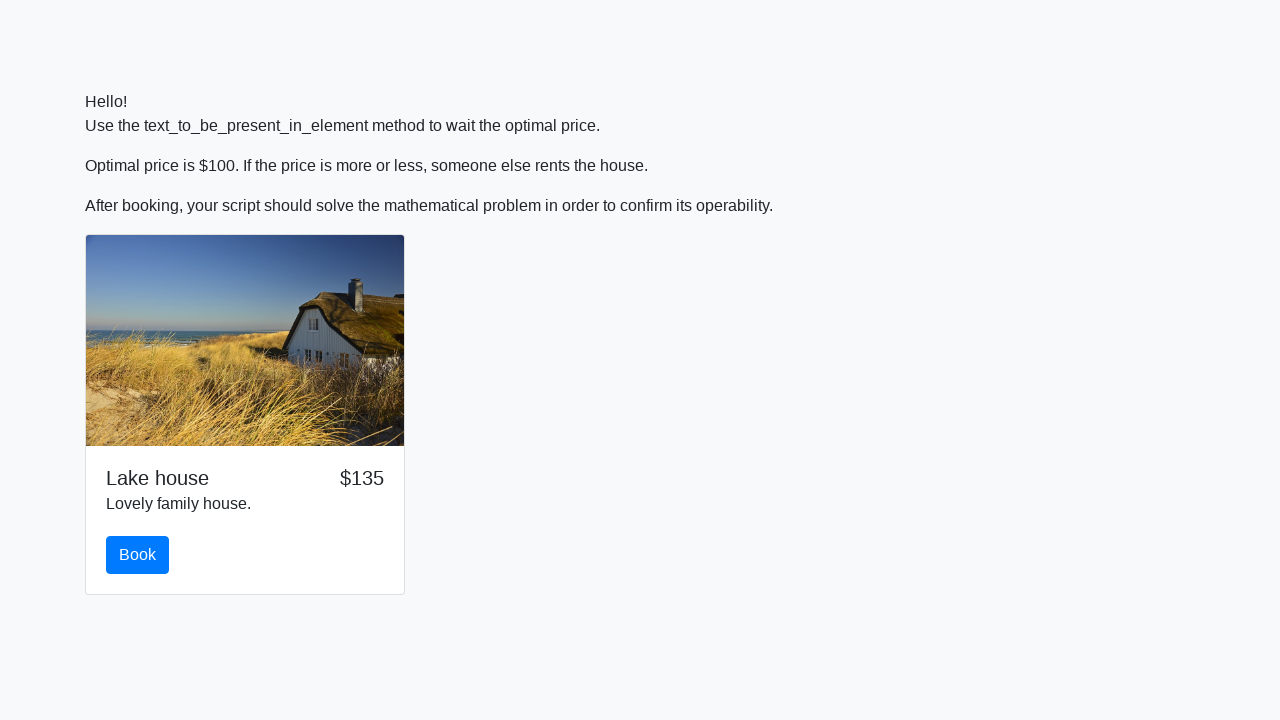

Waited for price condition to reach $100
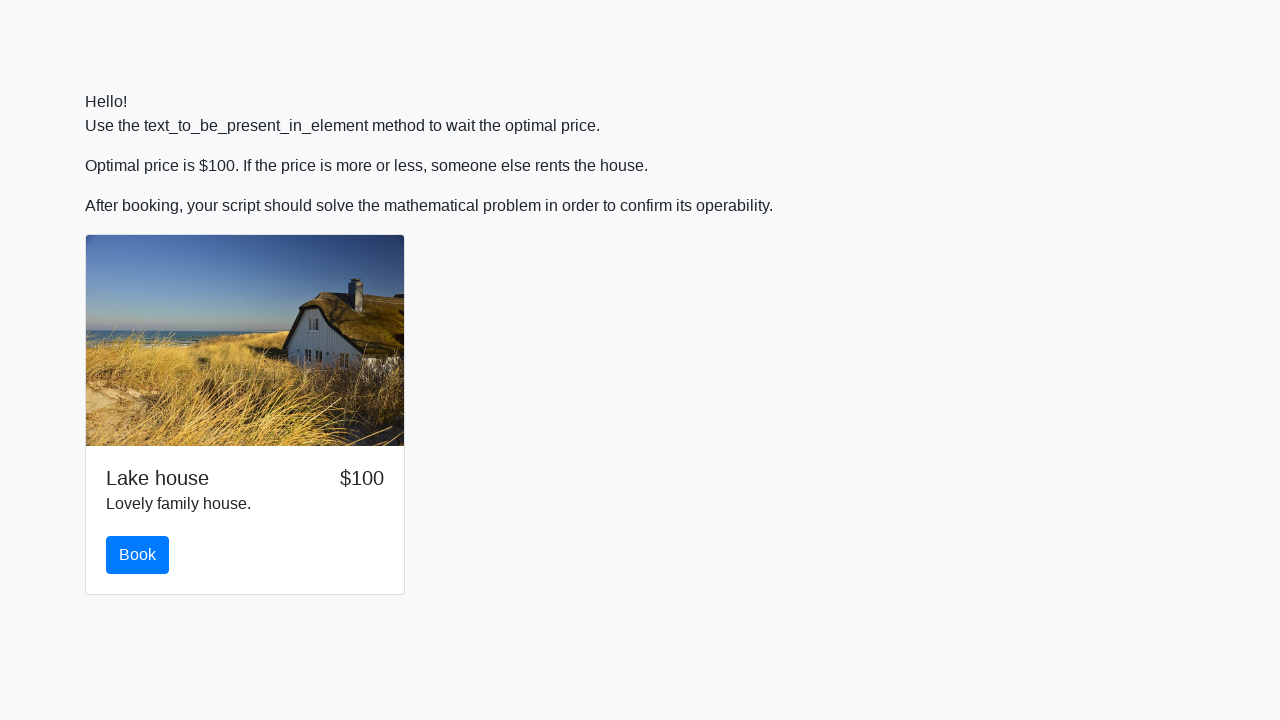

Clicked the book button at (138, 555) on button#book
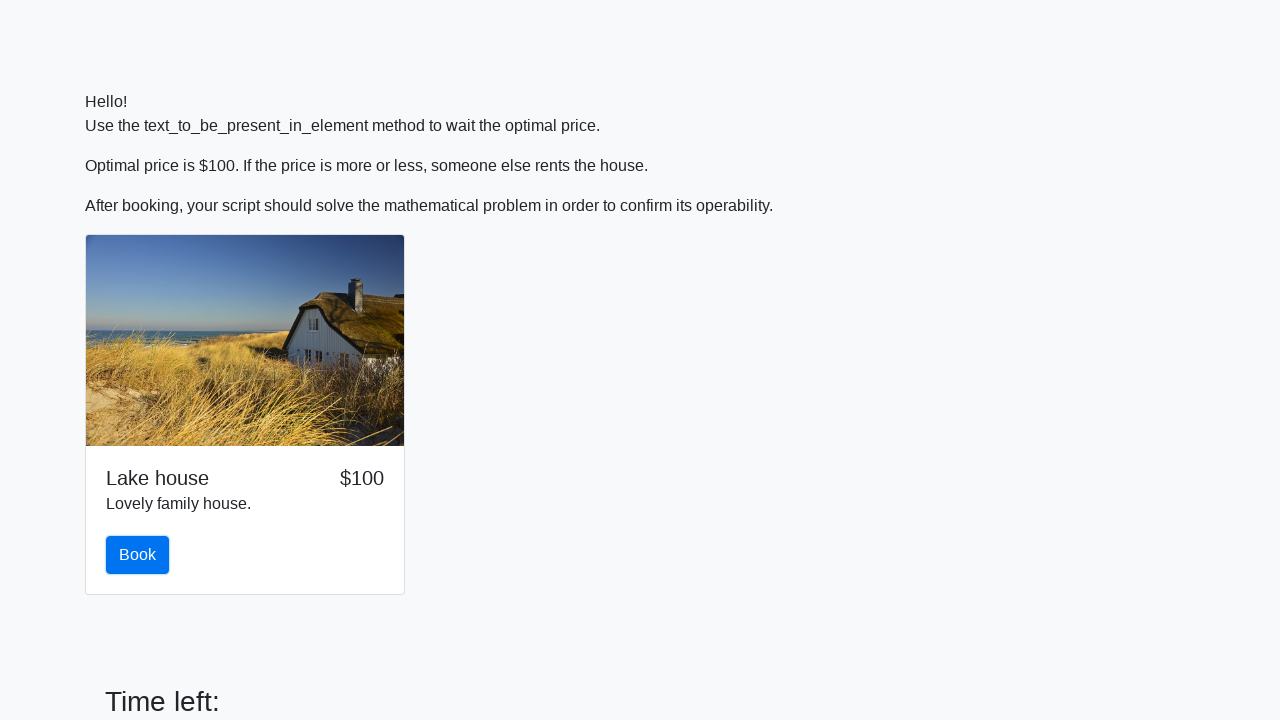

Retrieved input value: 248
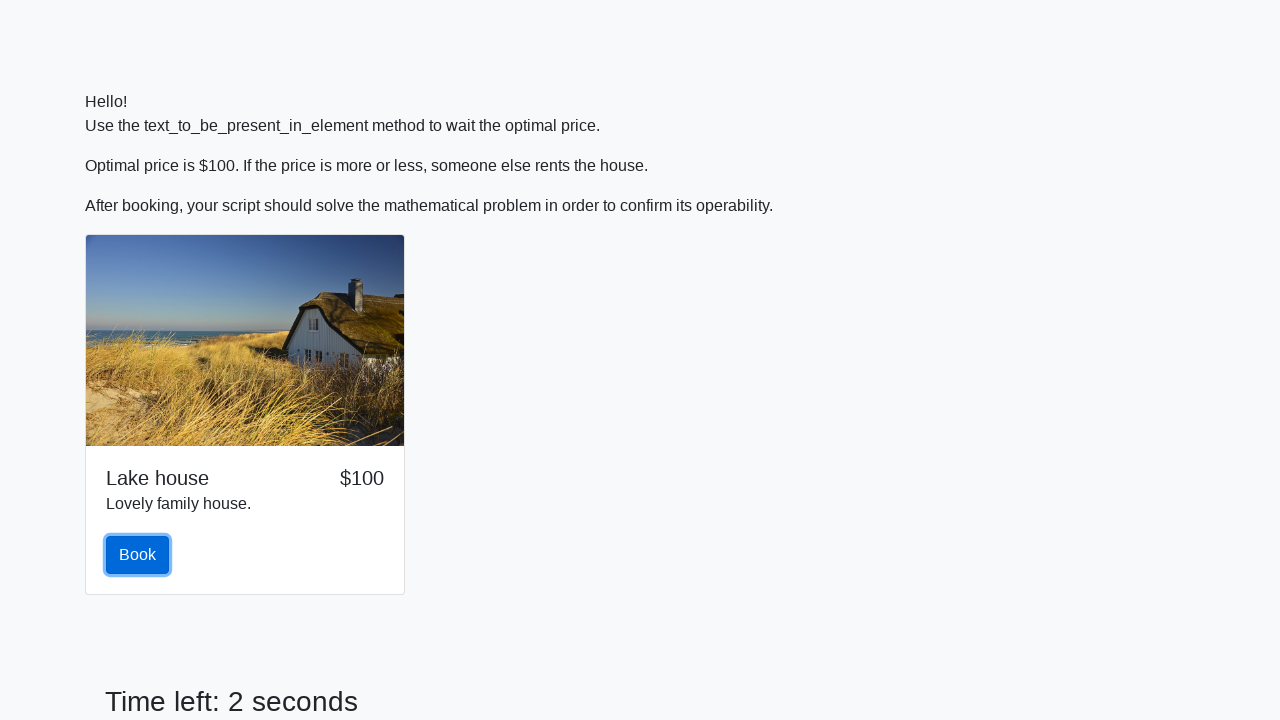

Calculated mathematical result: 0.796166401321934
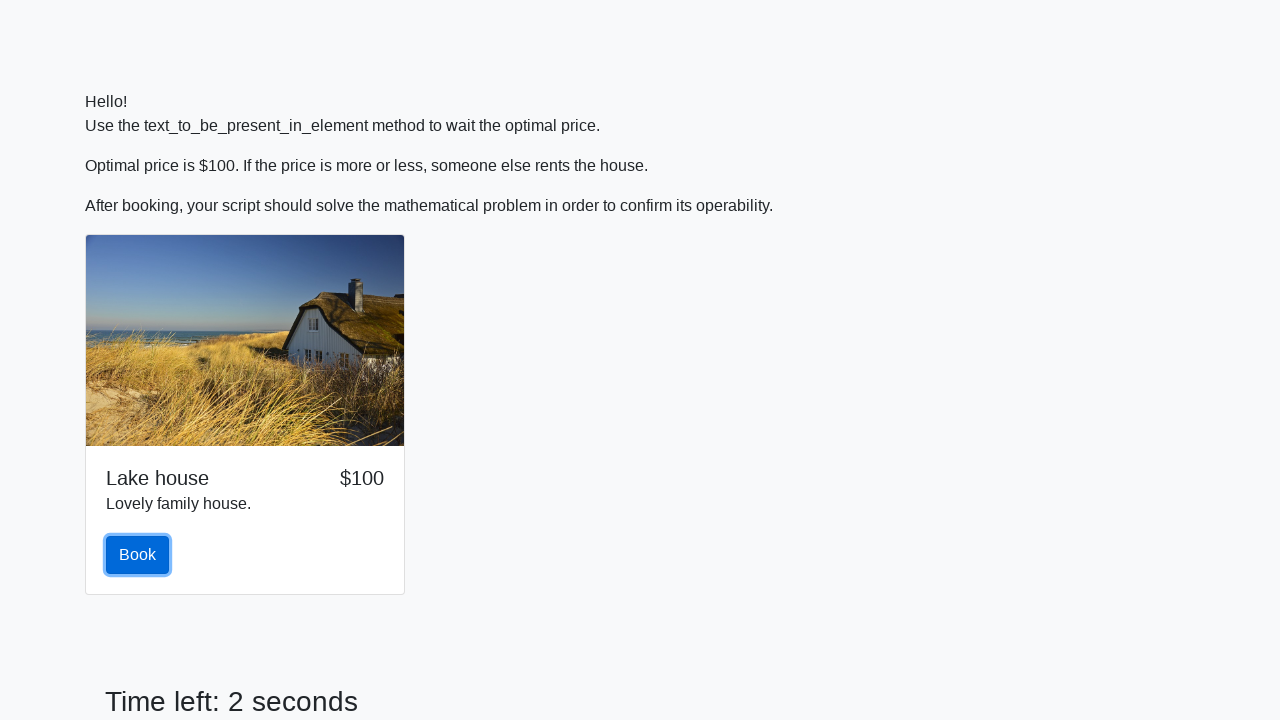

Filled in the calculated answer on input[name='text']
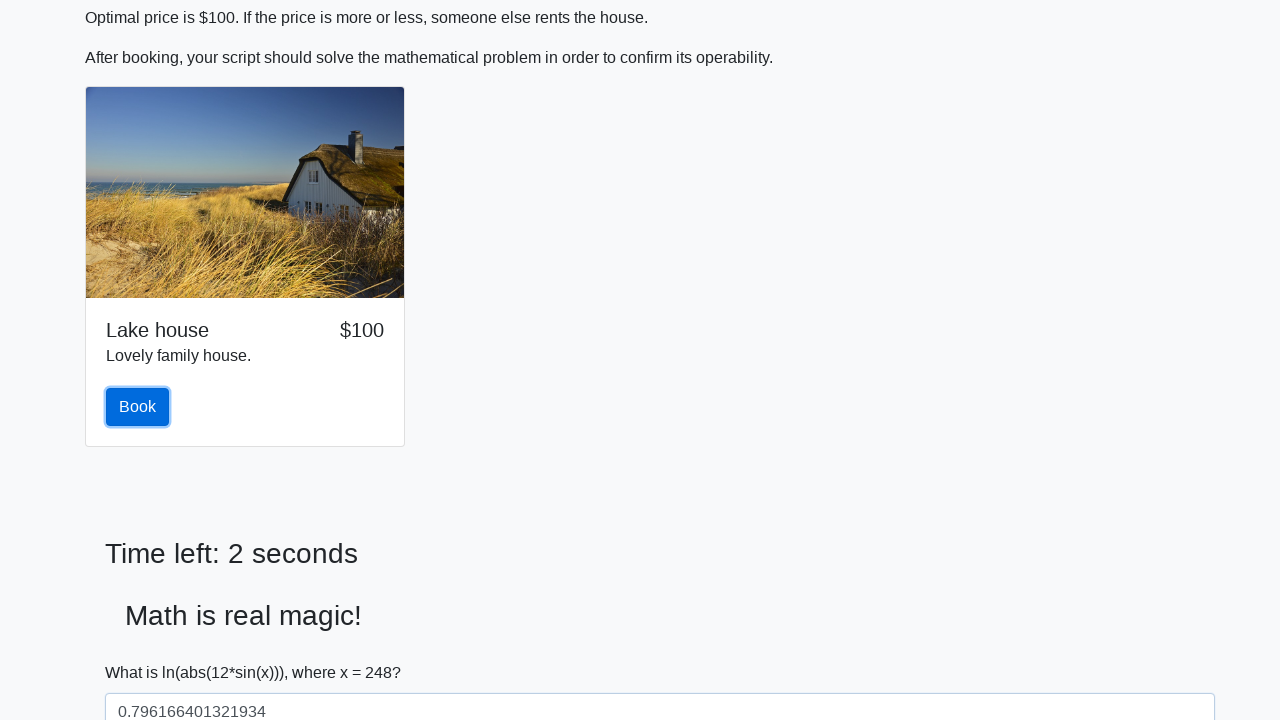

Submitted the mathematical solution at (143, 651) on button#solve
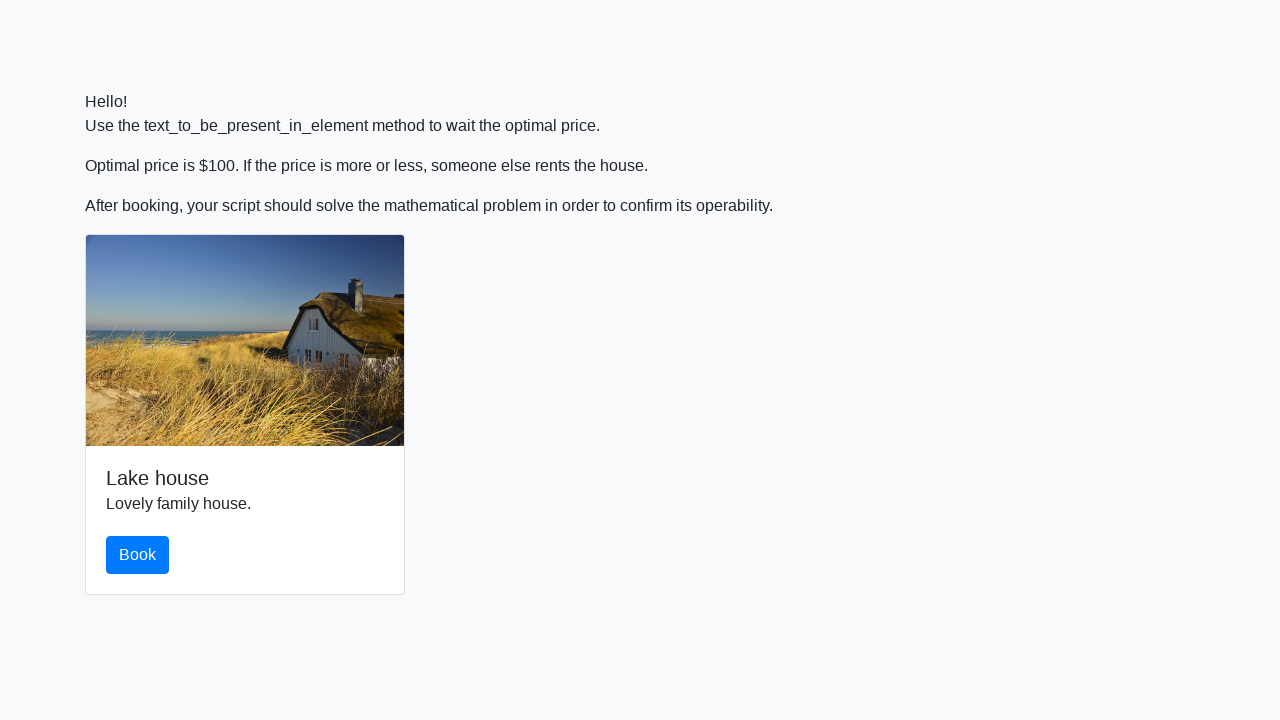

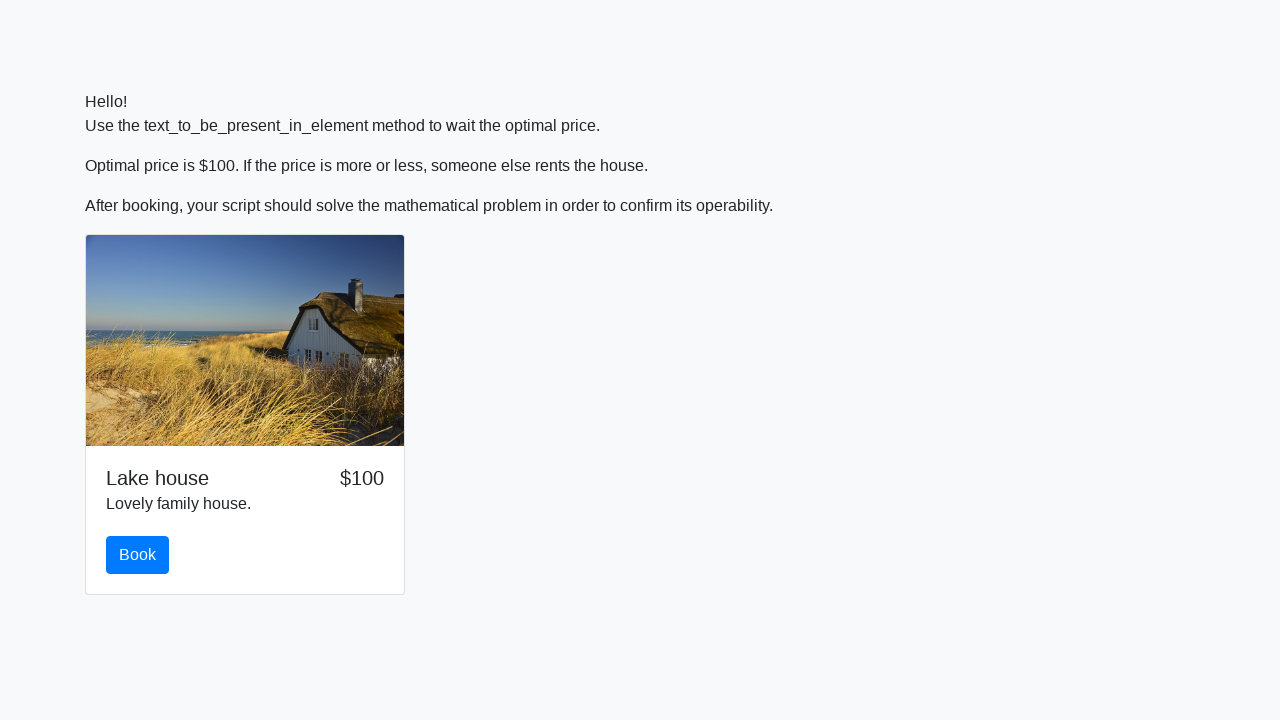